Navigates to the Invoker game website and performs interactions with game interface elements

Starting URL: https://www.invokergame.com/

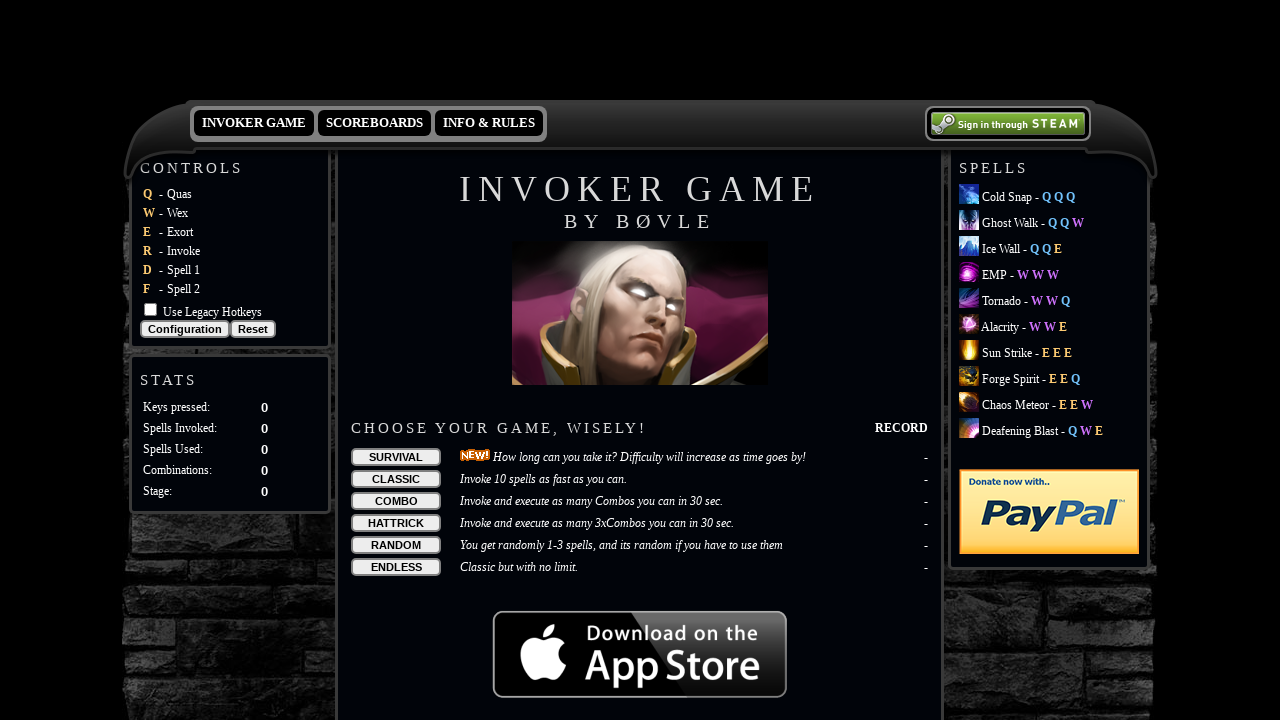

Navigated to Invoker game website
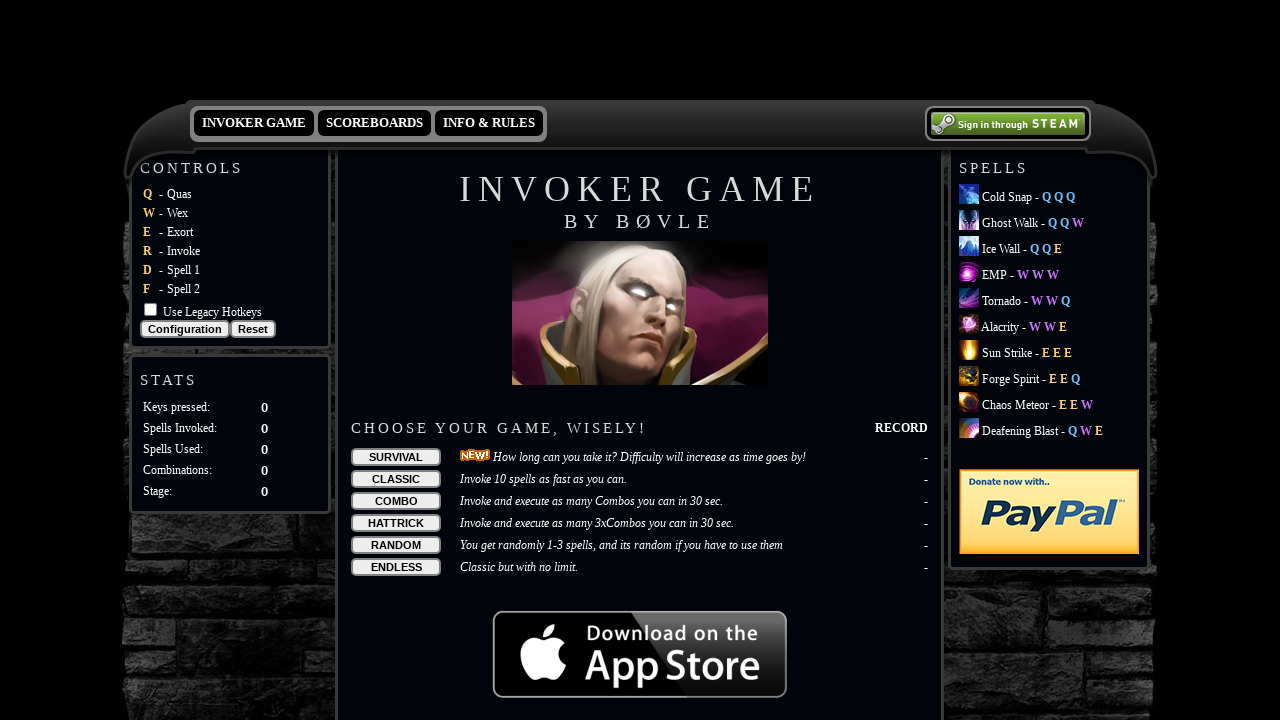

Clicked first game interface element at (396, 457) on xpath=/html/body/form/div[3]/div[6]/div[2]/div[2]/div/table/tbody/tr[2]/td[1]/in
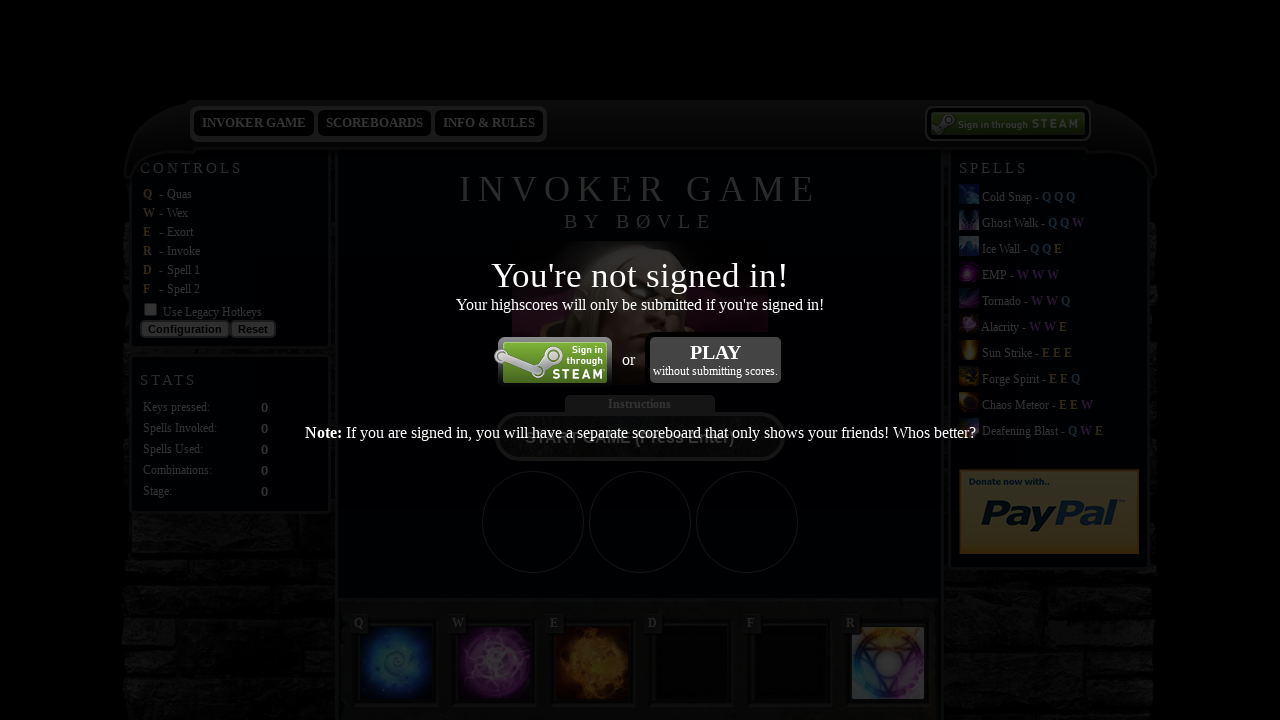

Clicked another game interface element at (716, 360) on xpath=/html/body/form/div[3]/div[3]/div/table/tbody/tr/td[3]
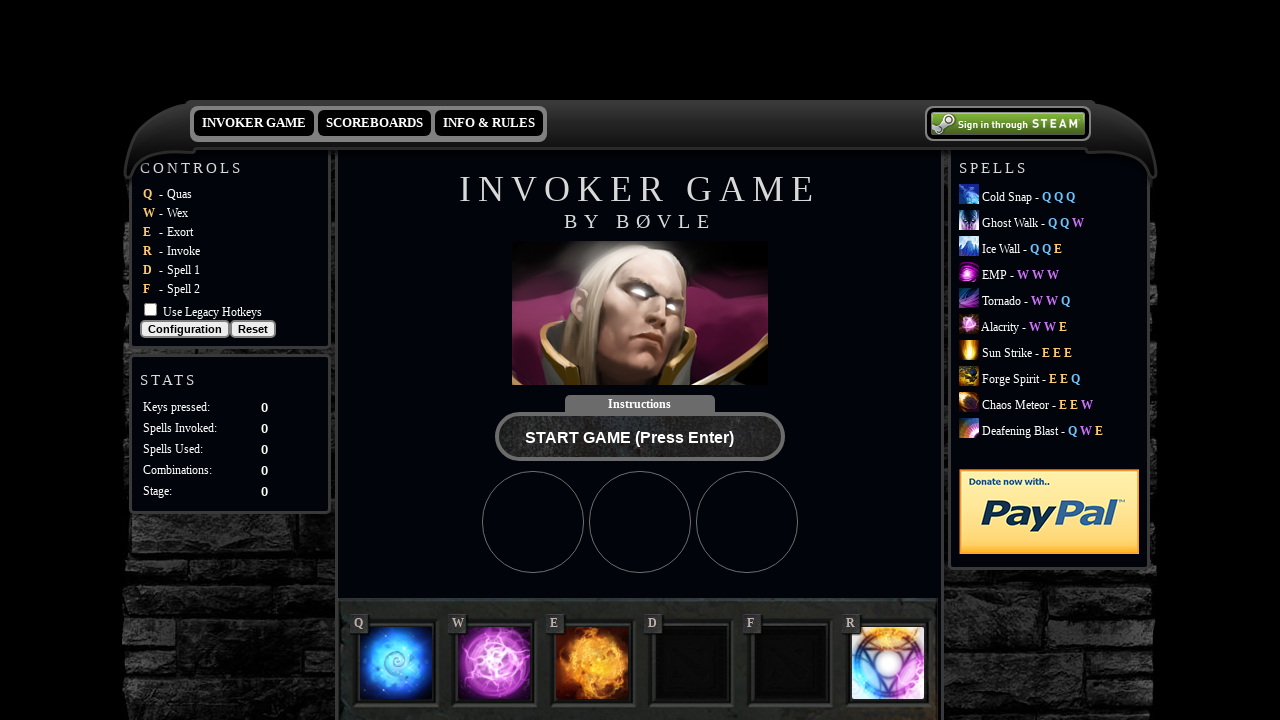

Pressed Enter key to confirm action
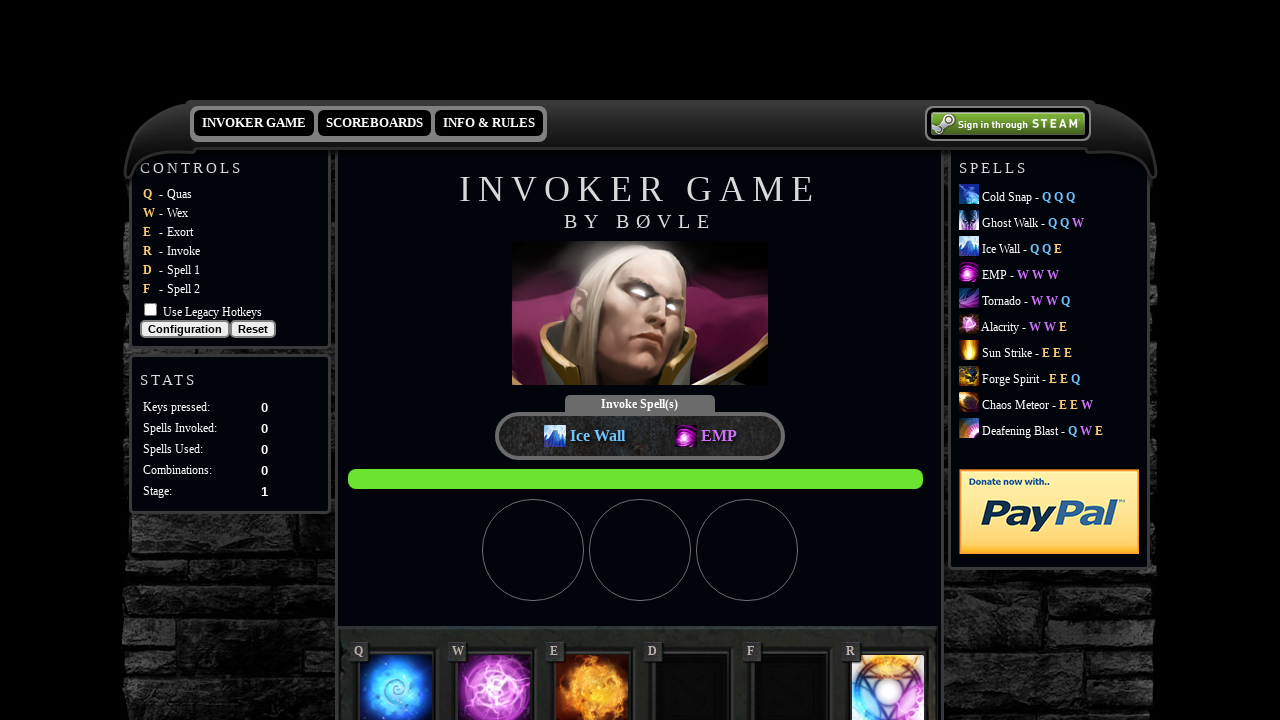

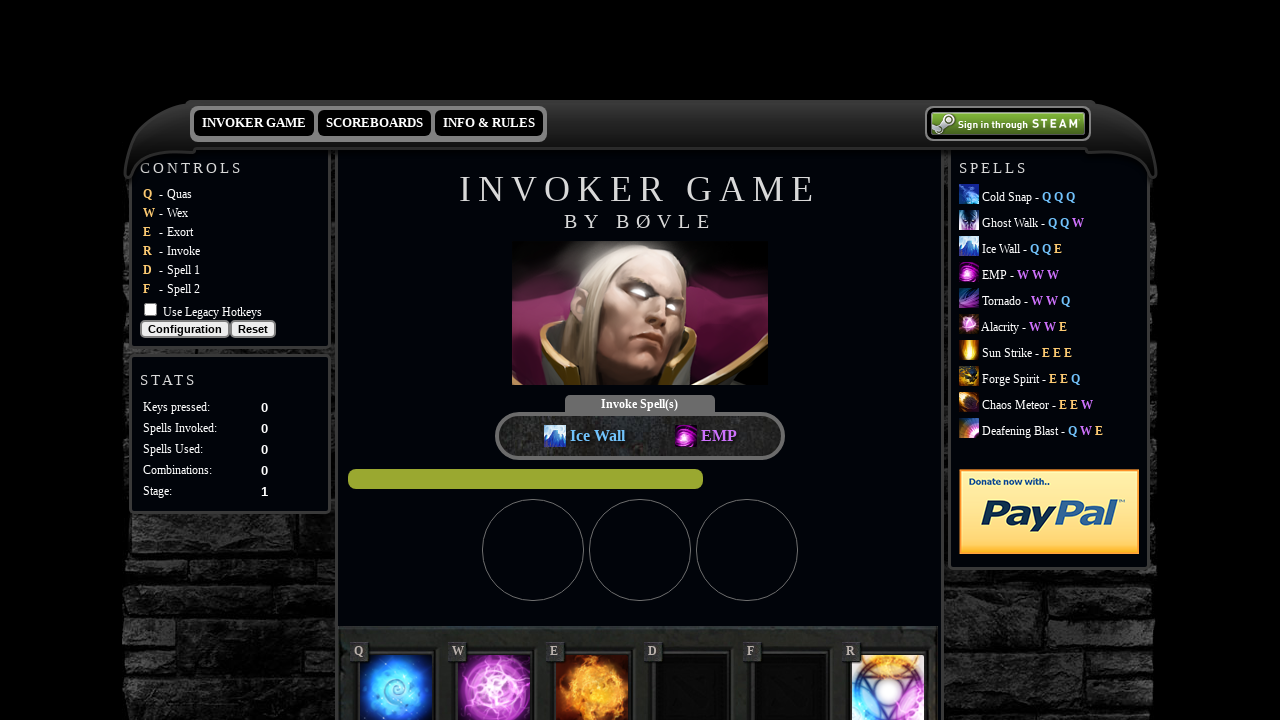